Tests the search functionality on Zero Bank website by entering a search term and pressing Enter to submit the search.

Starting URL: http://zero.webappsecurity.com/index.html

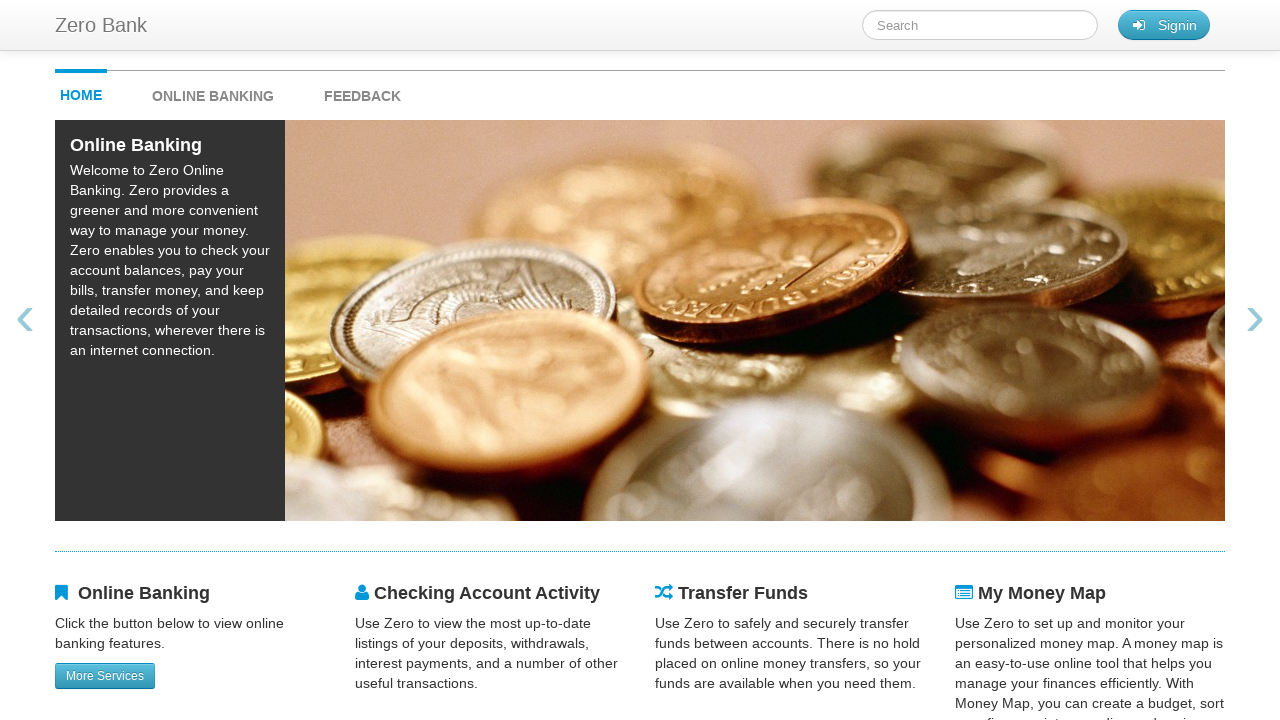

Filled search term field with 'online banking' on #searchTerm
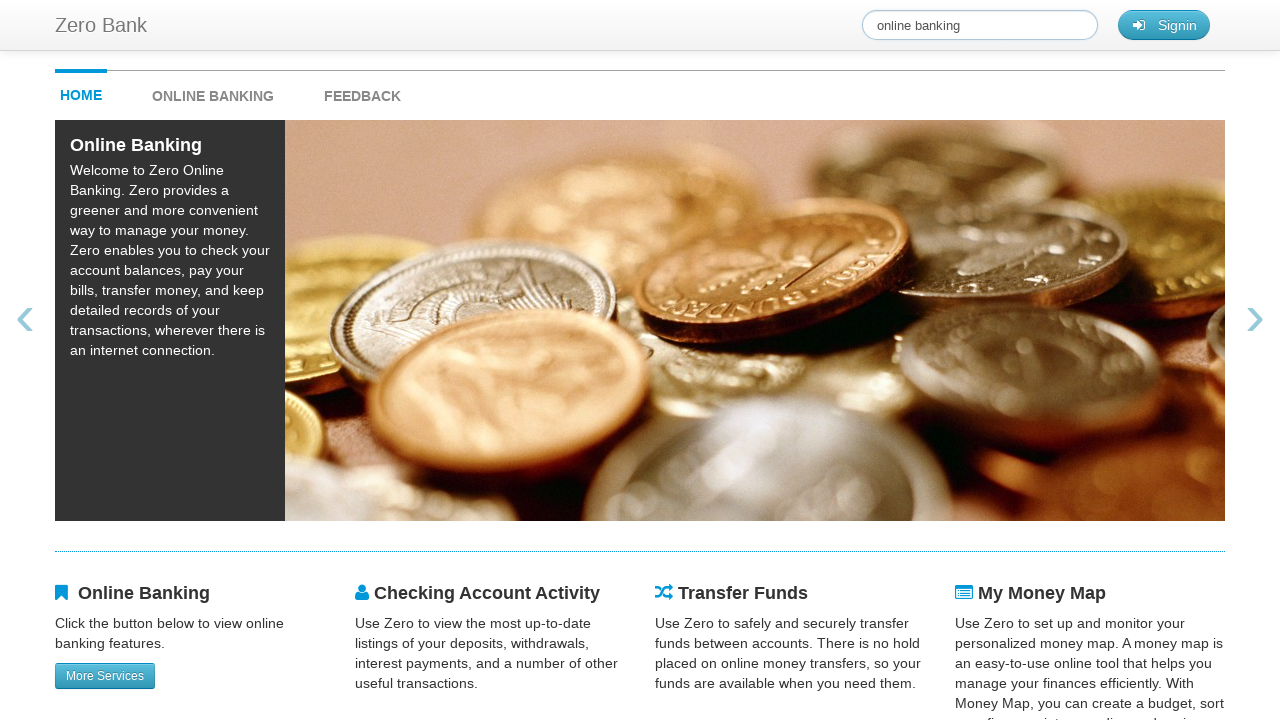

Pressed Enter to submit search on #searchTerm
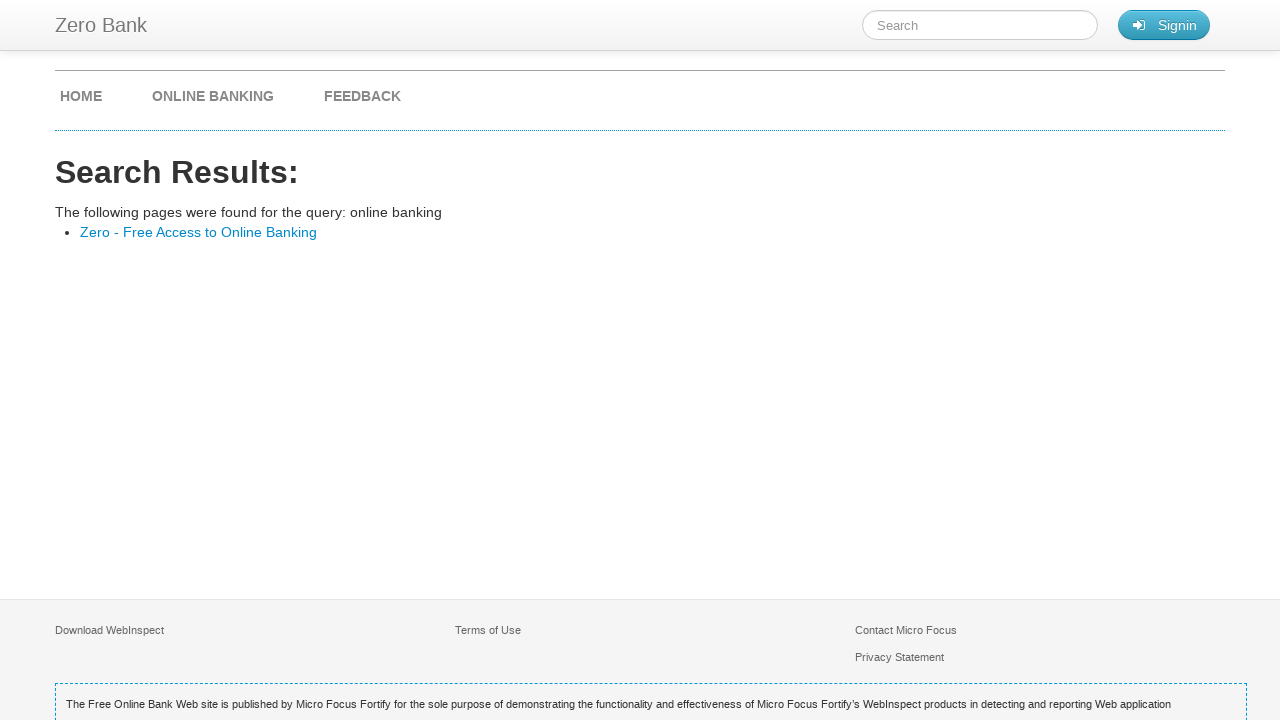

Search results loaded successfully
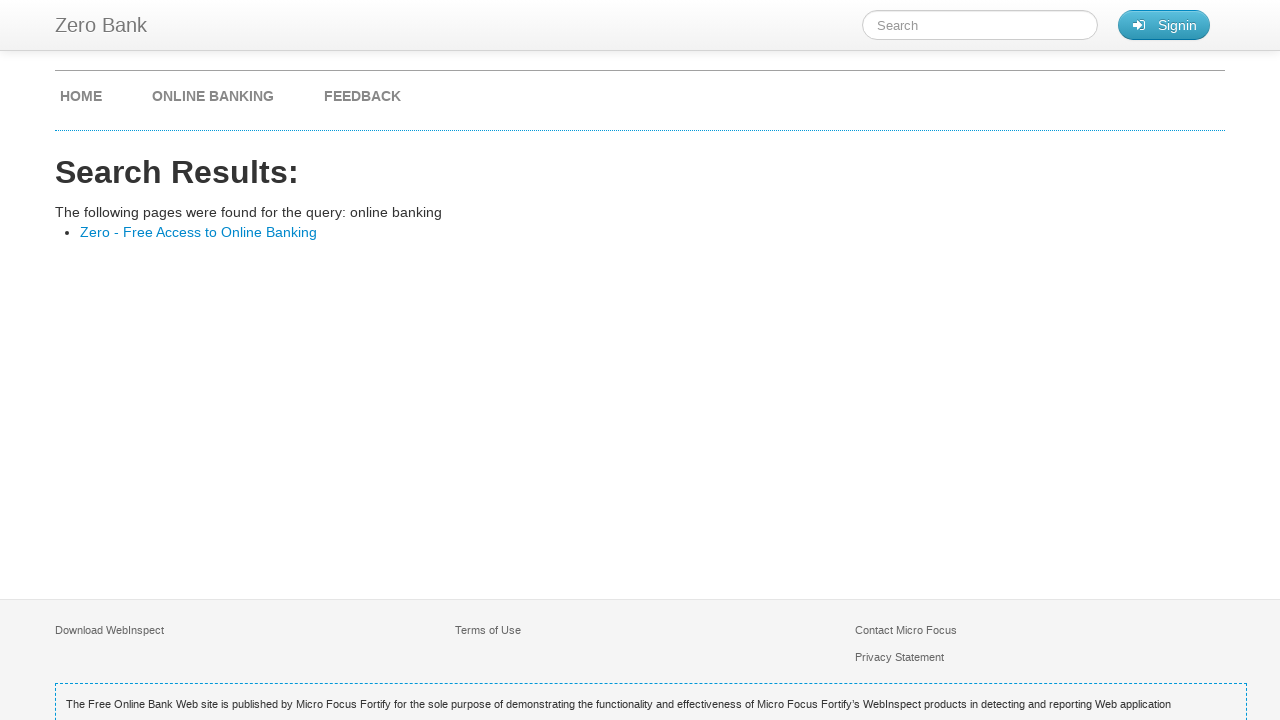

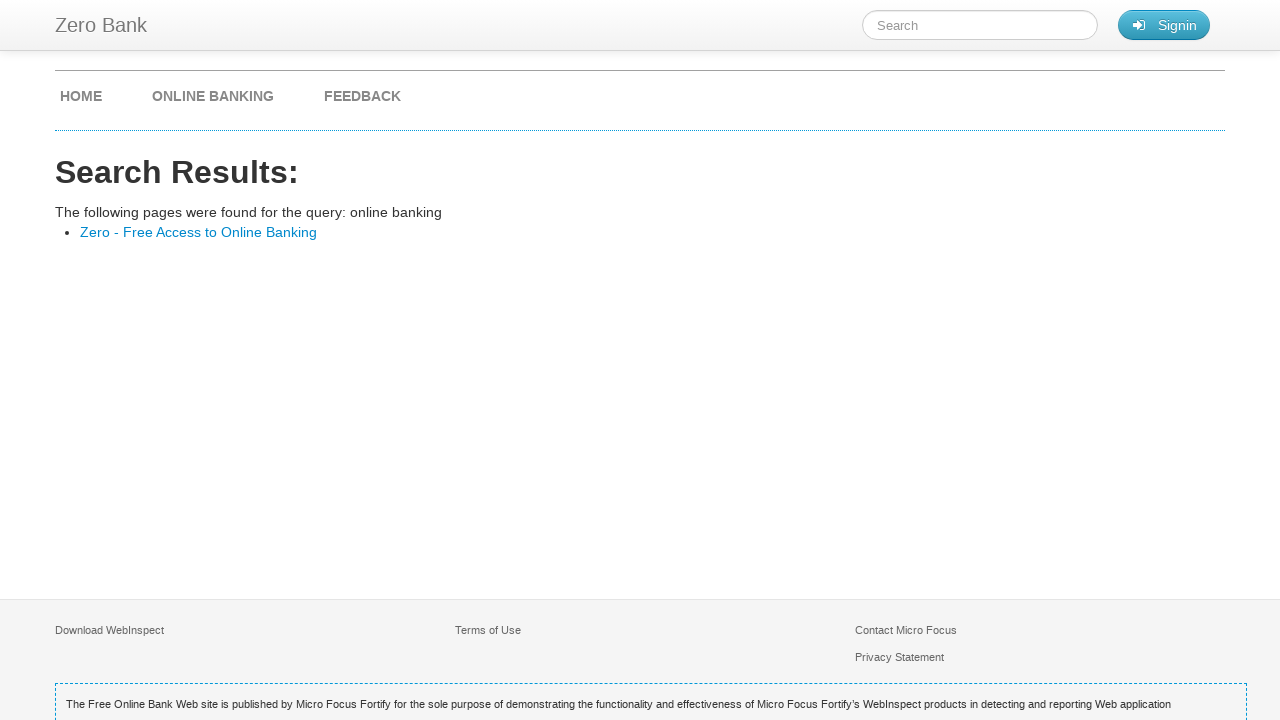